Opens DNS shop website and maximizes the browser window, then verifies the window dimensions.

Starting URL: https://www.dns-shop.ru/

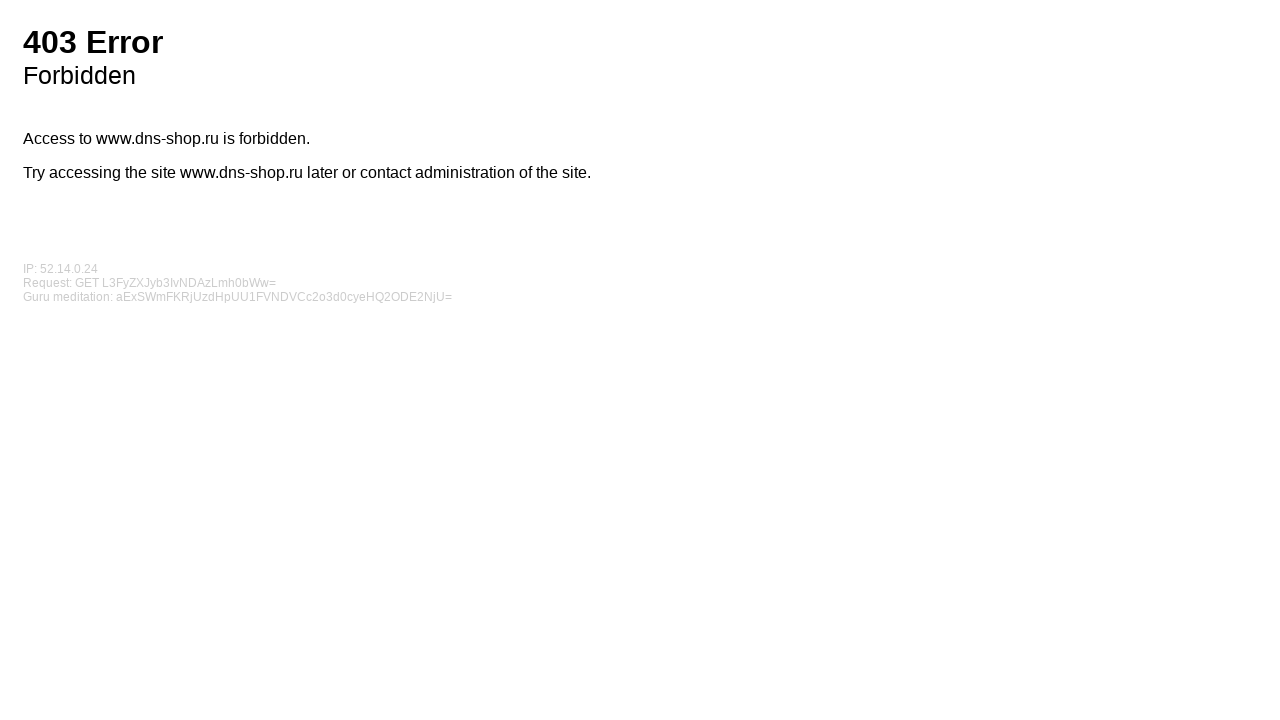

Set viewport size to 1920x1080 (maximized)
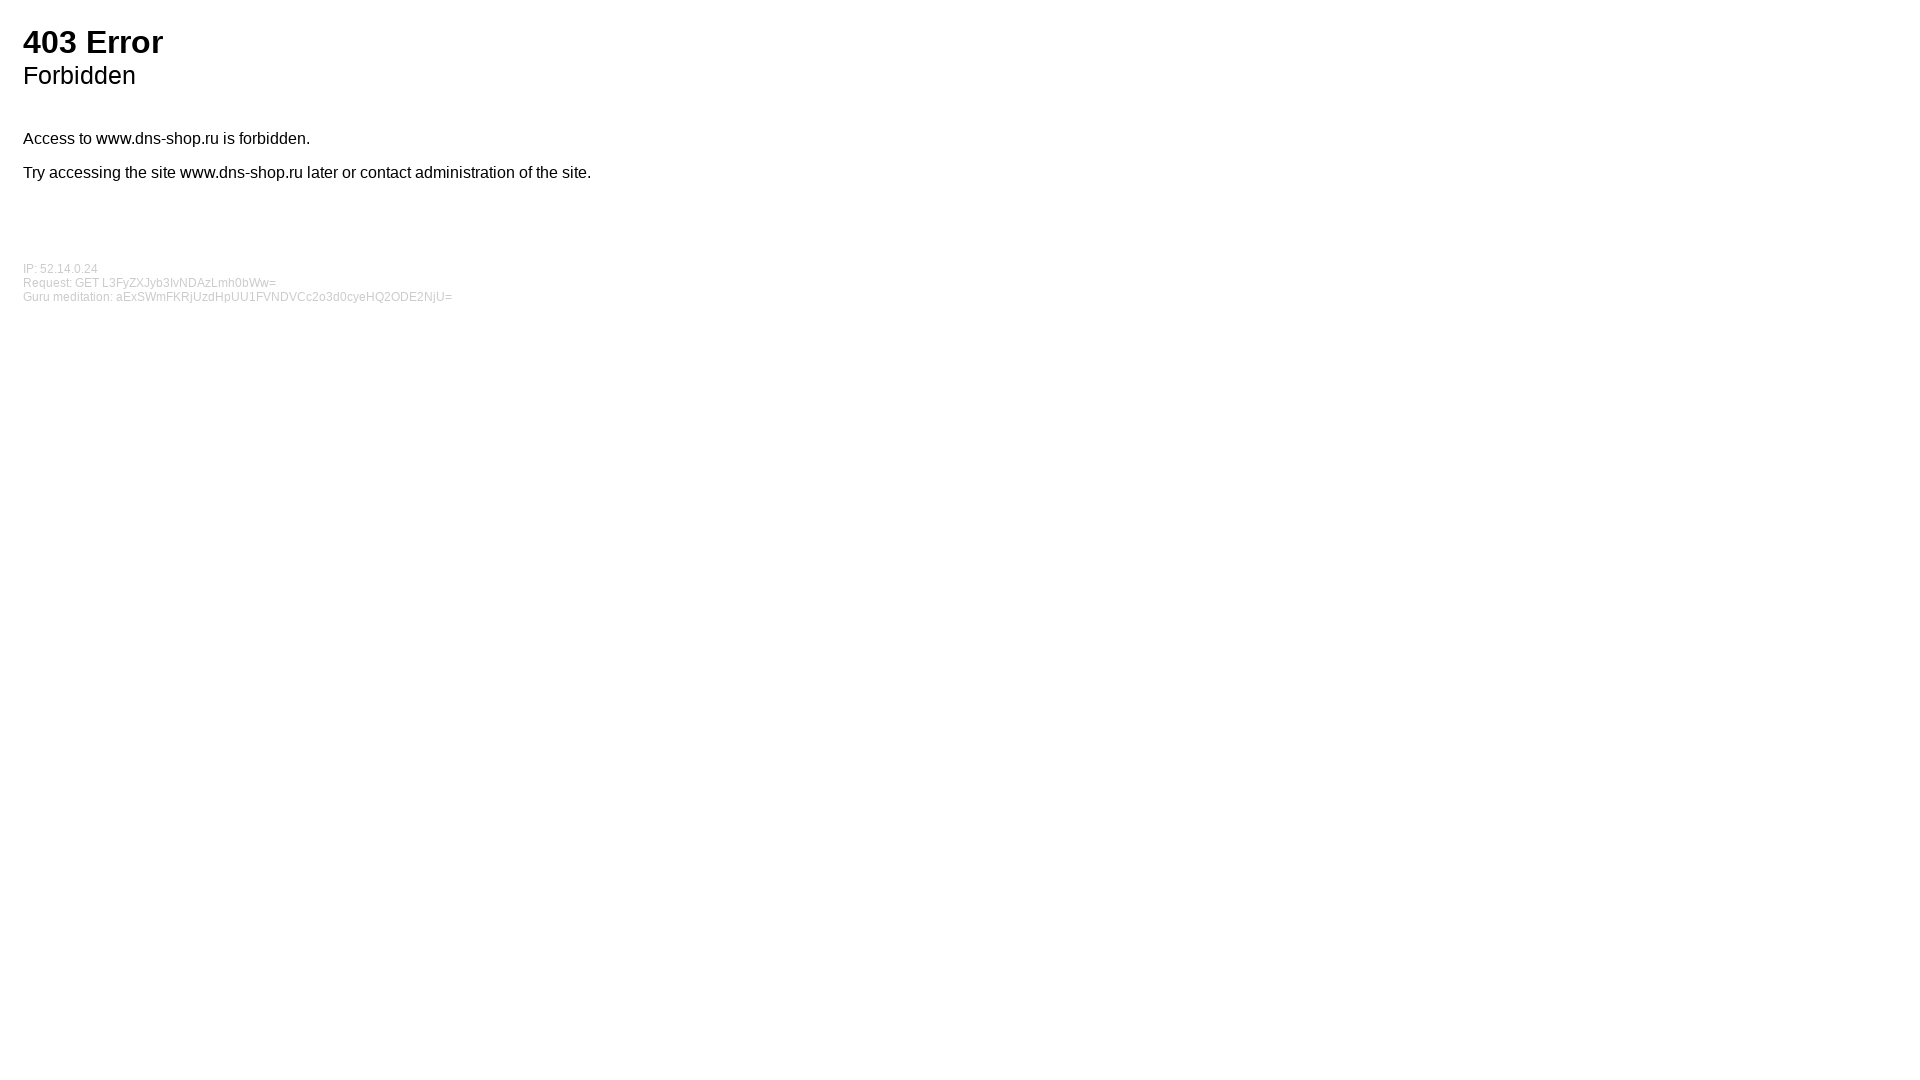

Page fully loaded (domcontentloaded state)
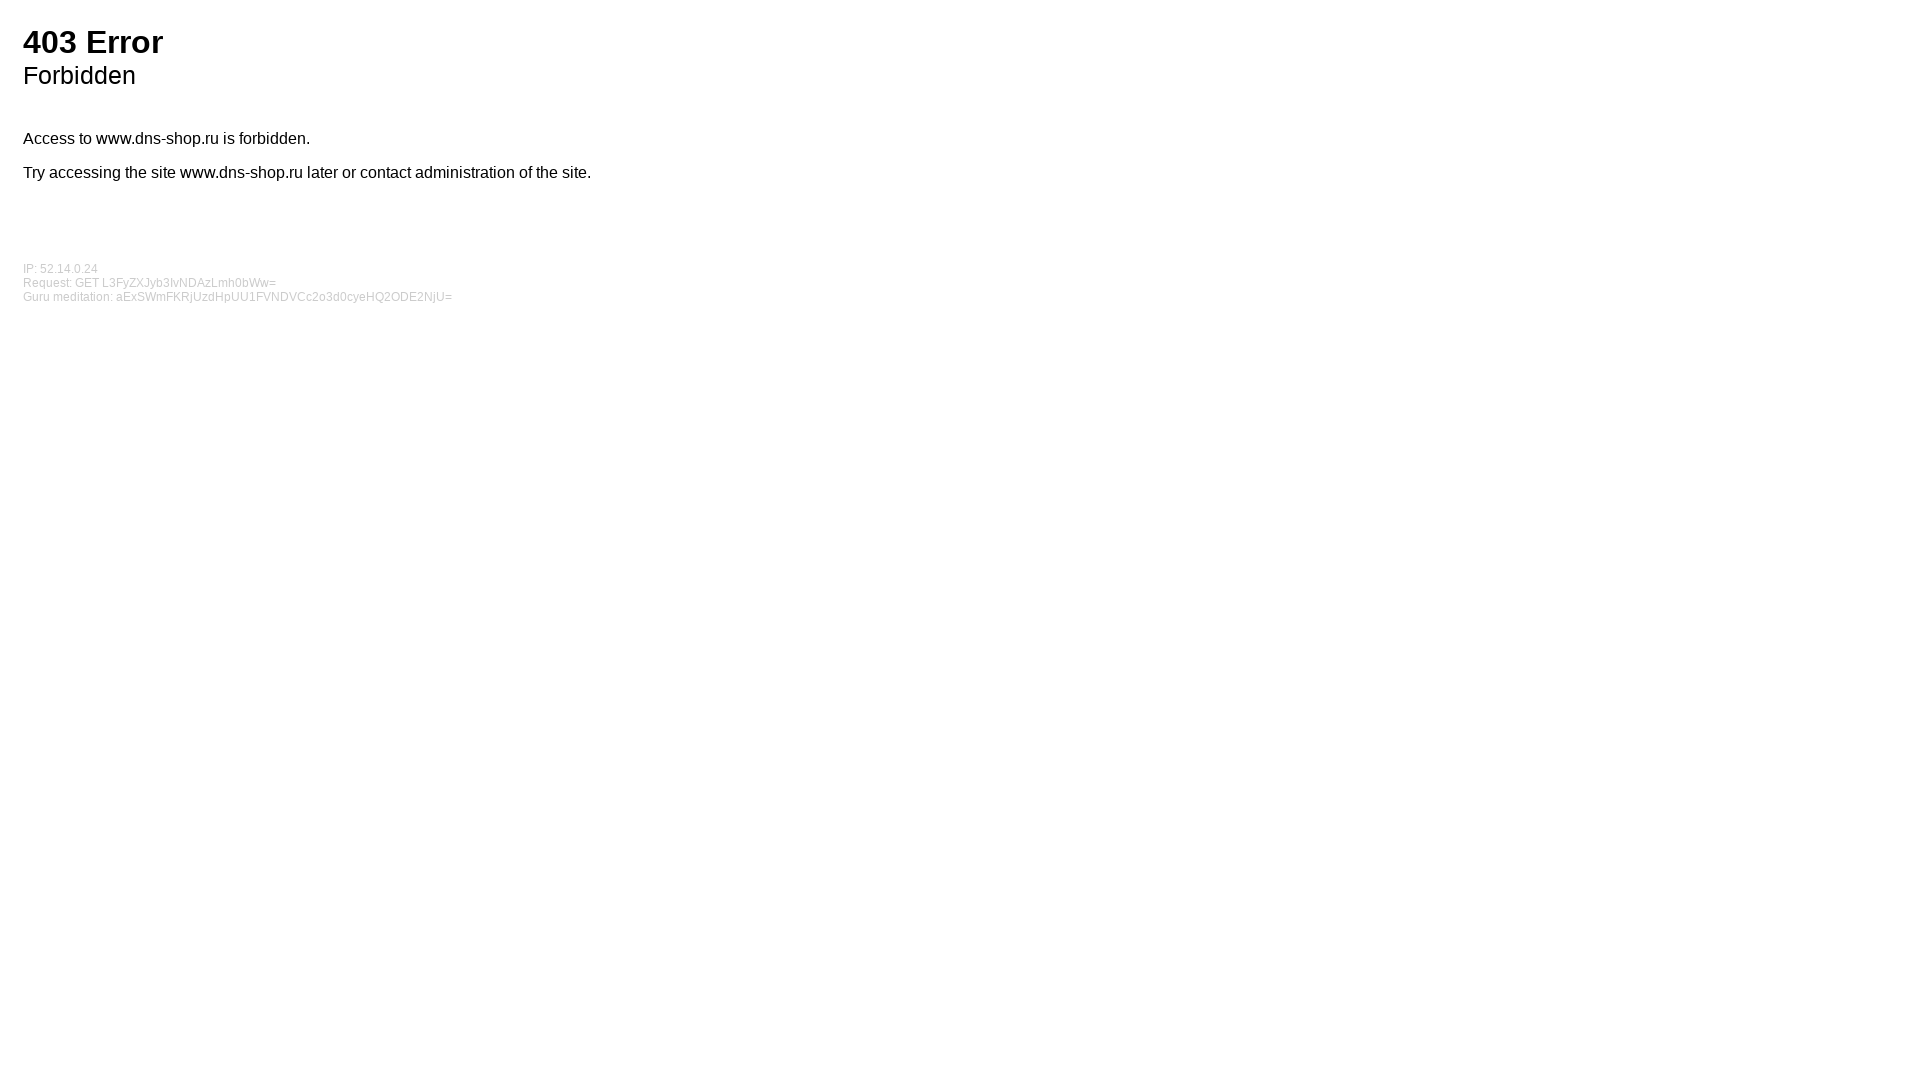

Verified window dimensions: 1920x1080
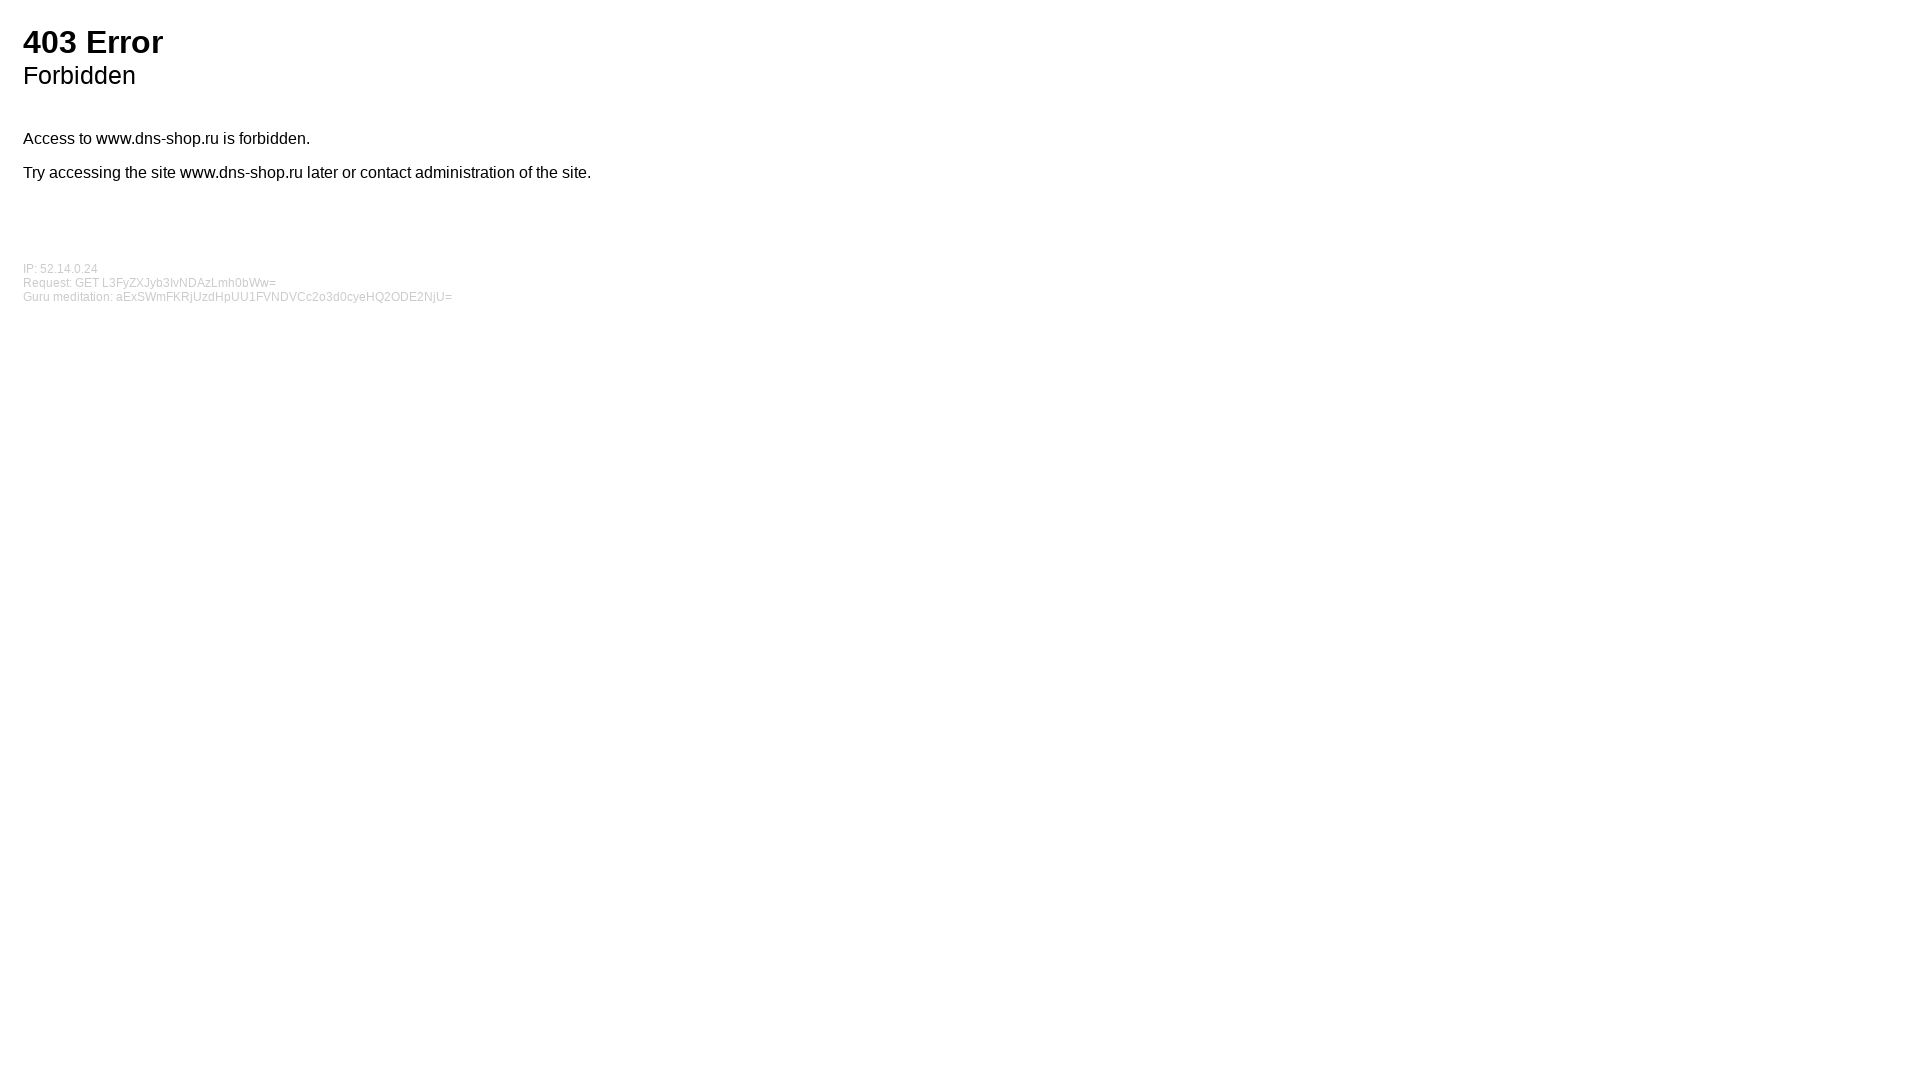

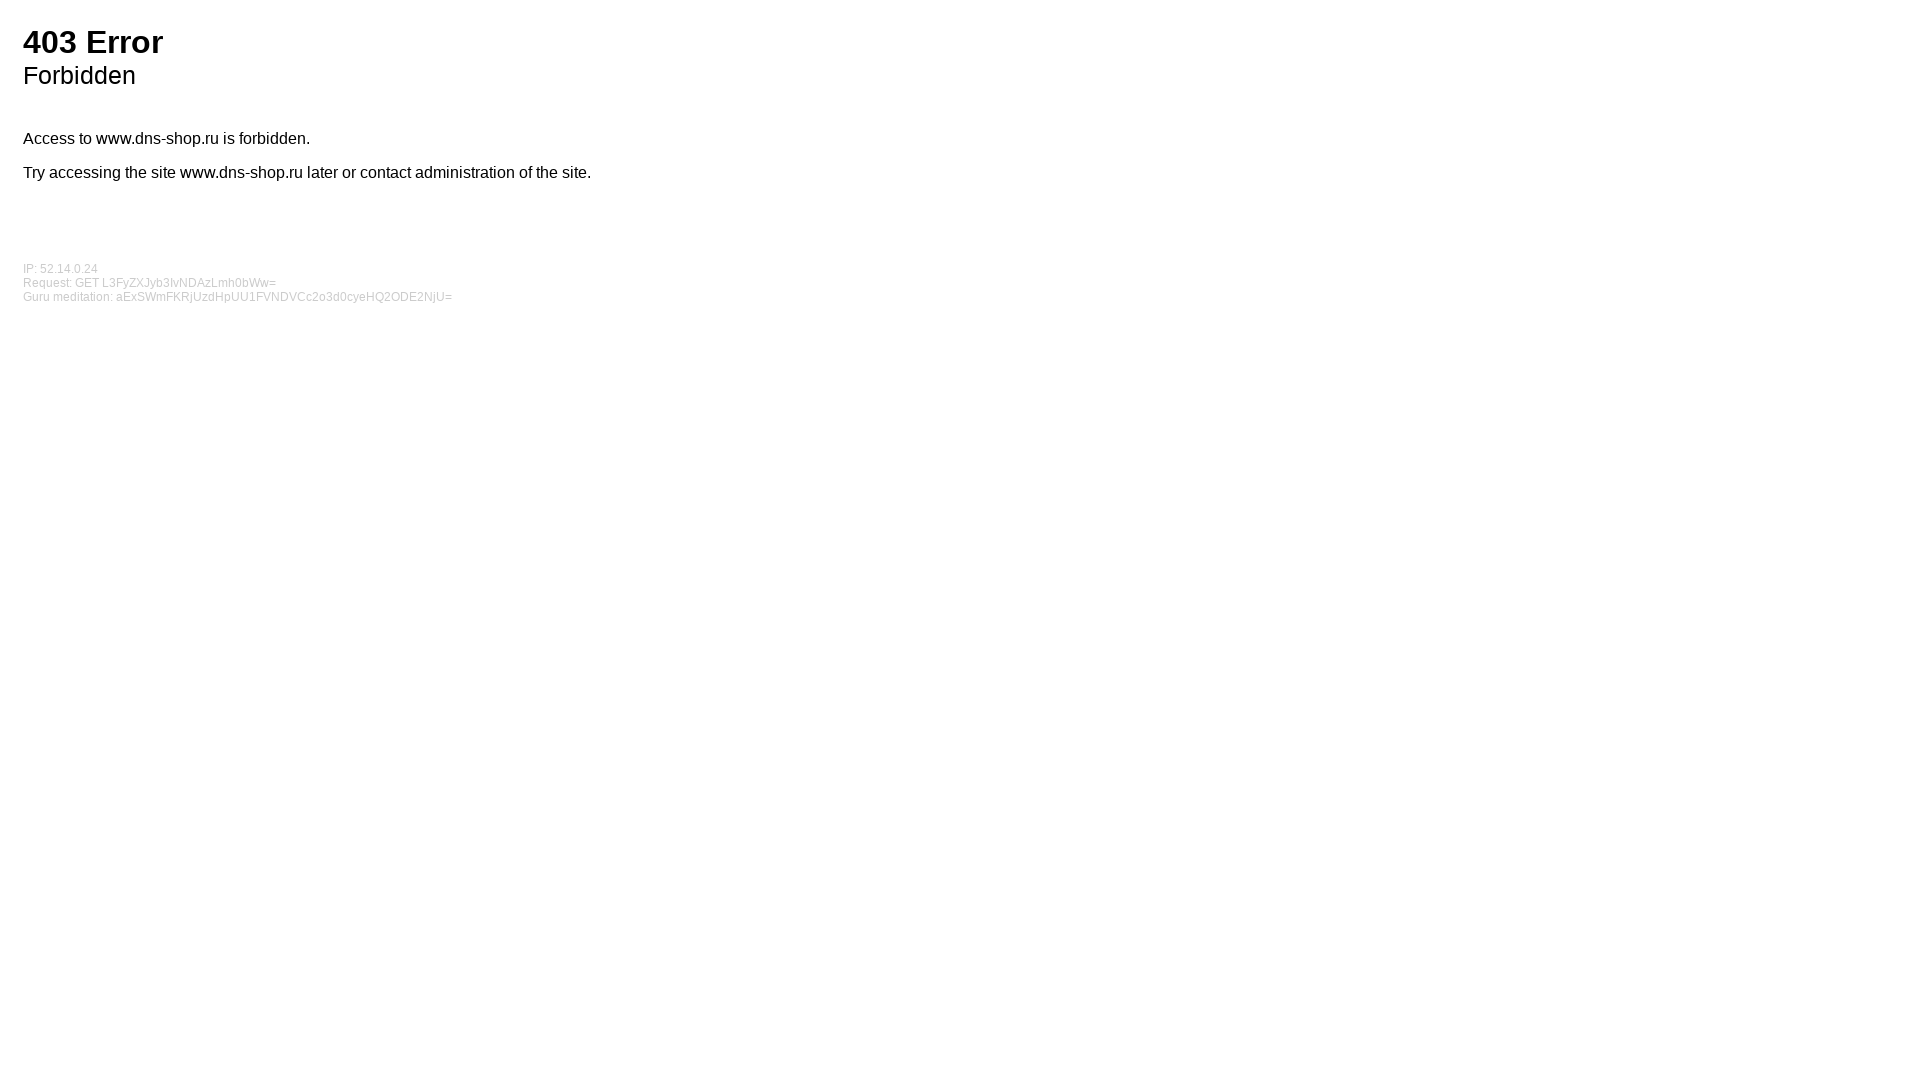